Tests interacting with a text input field by sending multiple string values concatenated together

Starting URL: https://seleniumpractise.blogspot.com/2016/09/how-to-work-with-disable-textbox-or.html

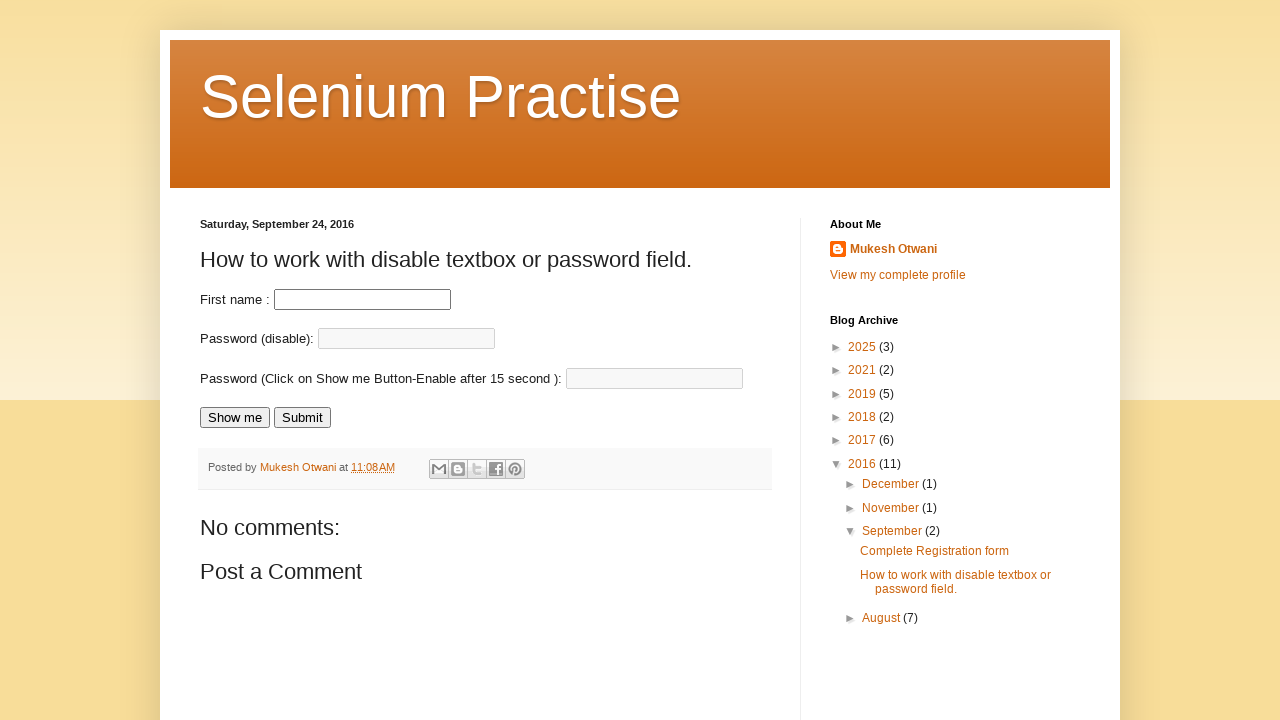

Filled first name field with 'testingautomationnaveen' on #fname
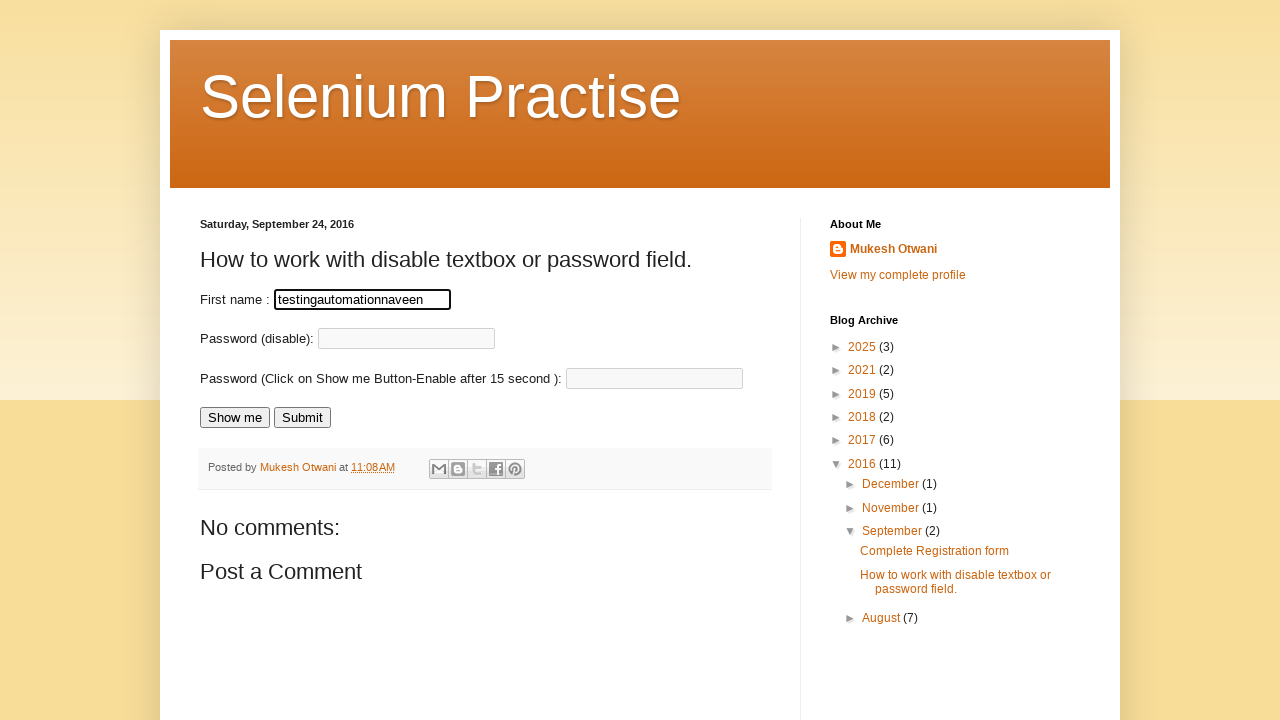

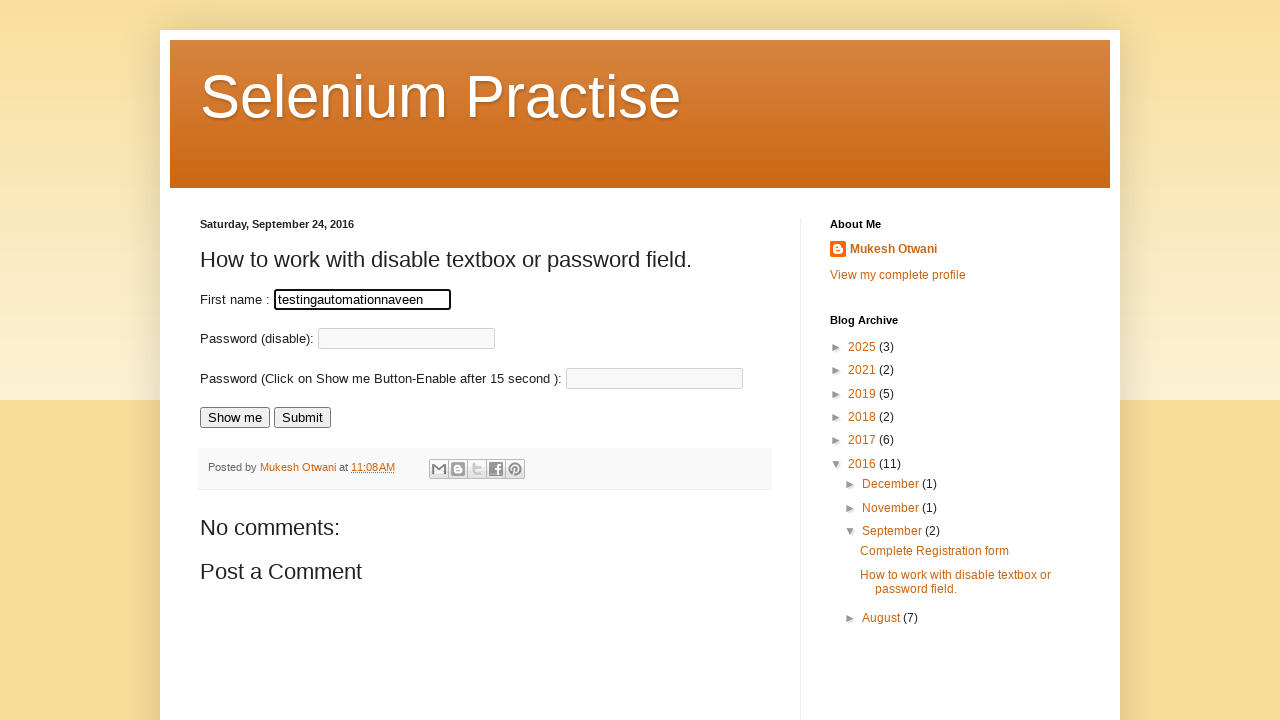